Tests JavaScript confirm alert by clicking a button to trigger a confirm dialog and dismissing it

Starting URL: http://the-internet.herokuapp.com/javascript_alerts

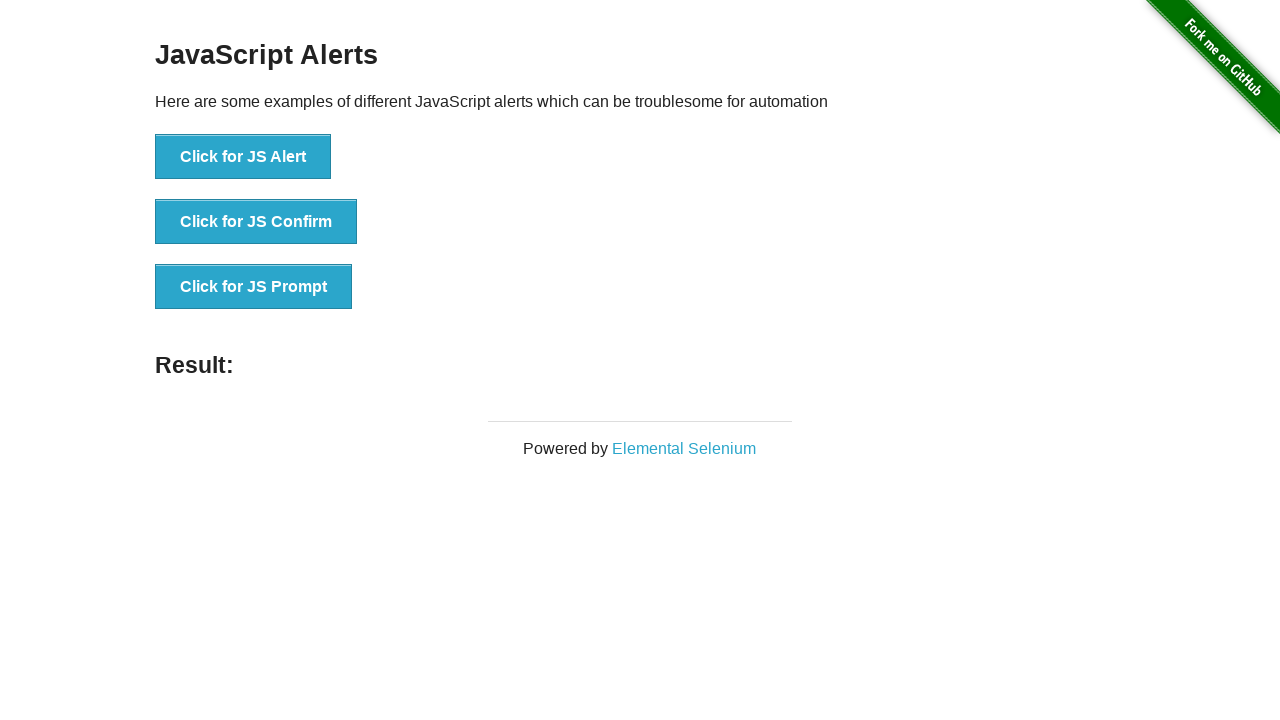

Set up dialog handler to dismiss confirm alerts
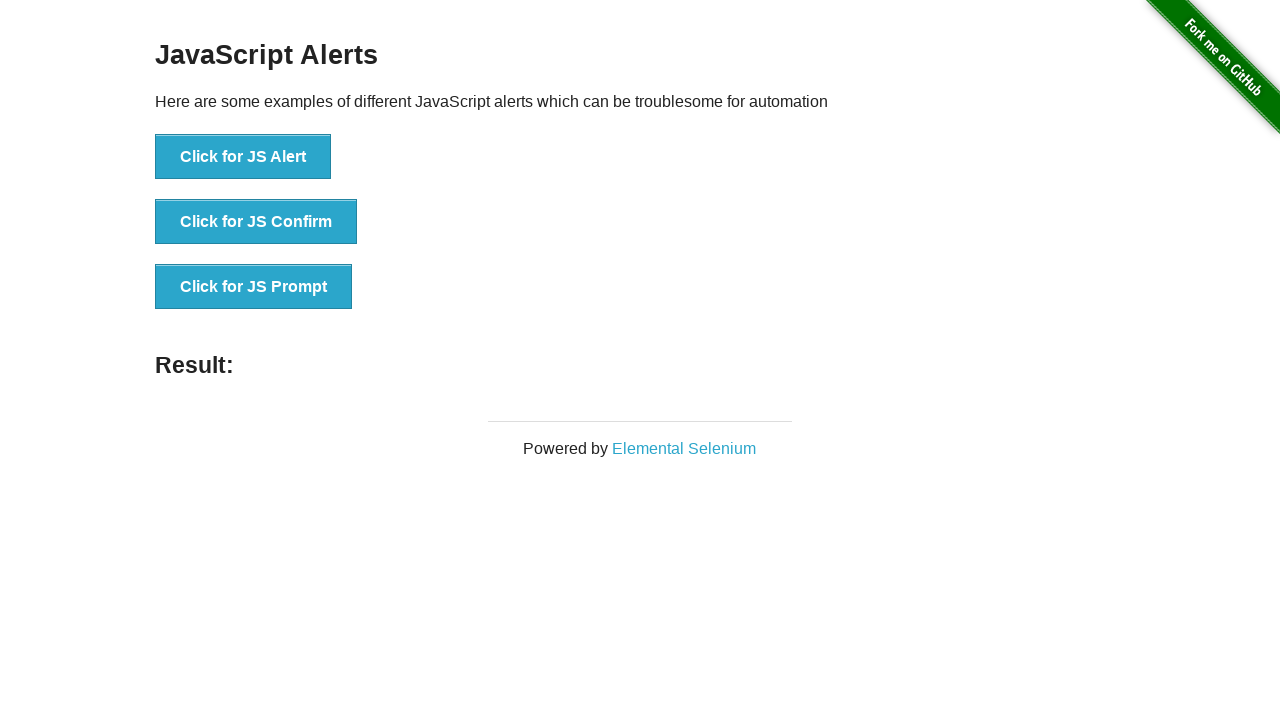

Clicked button to trigger JS Confirm dialog at (256, 222) on xpath=//button[. = 'Click for JS Confirm']
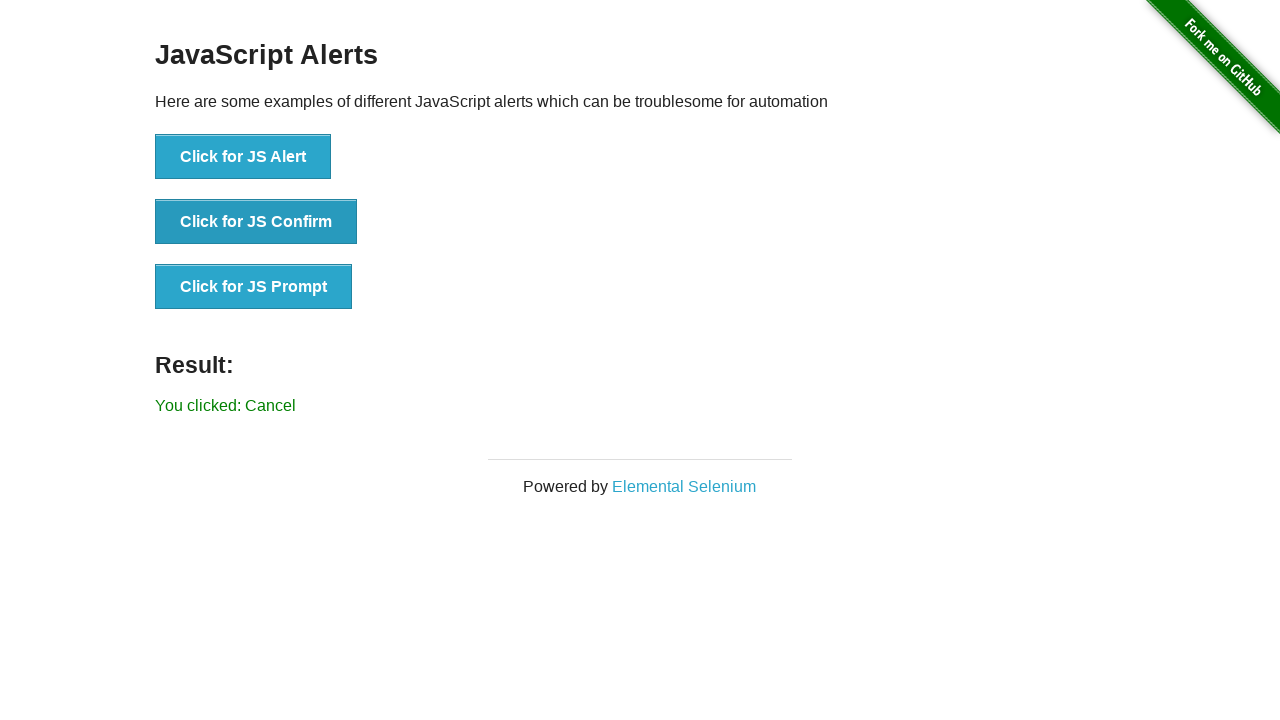

Waited for confirm dialog interaction to complete
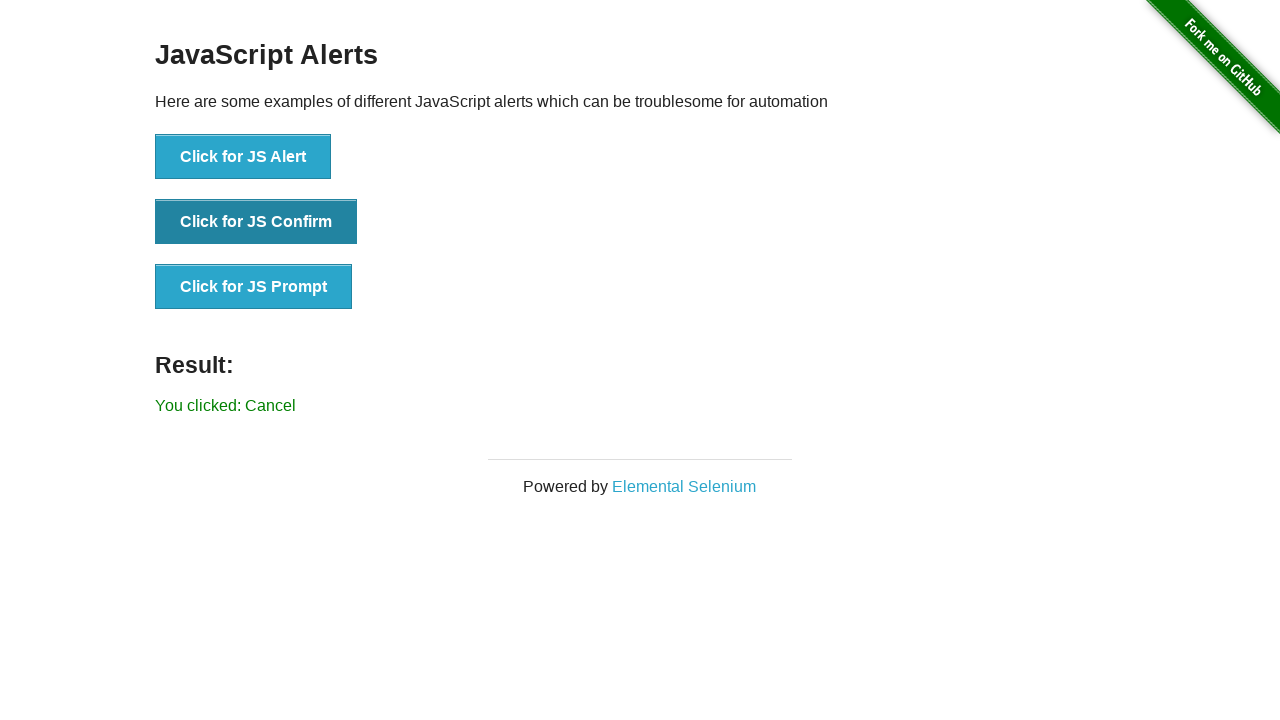

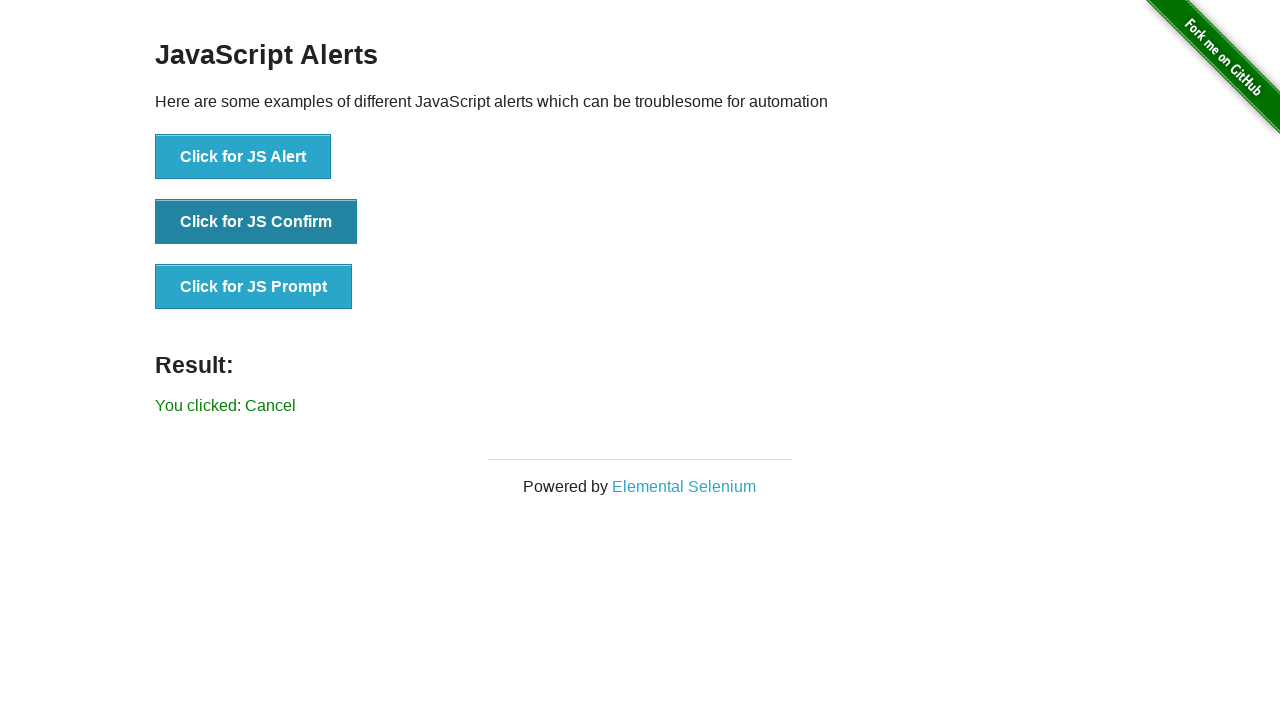